Clicks on the A/B Testing link to navigate to that page and then navigates back

Starting URL: https://the-internet.herokuapp.com/

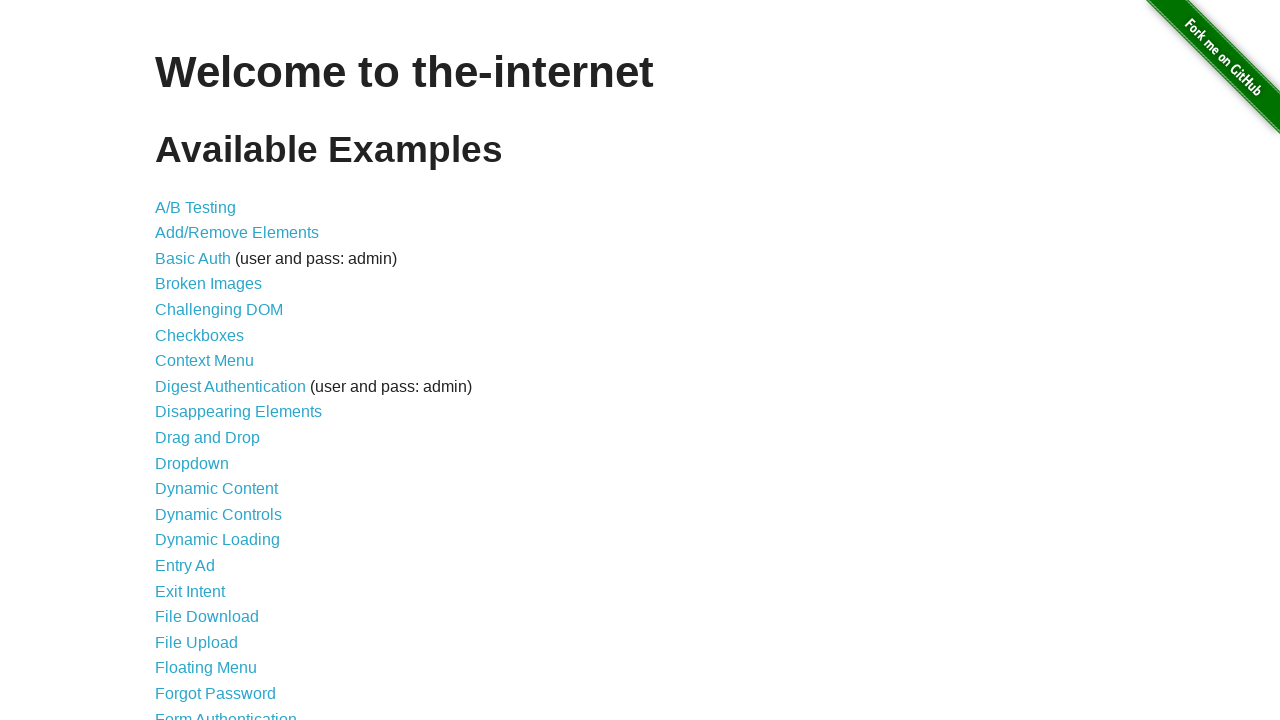

Clicked on the A/B Testing link at (196, 207) on a[href='/abtest']
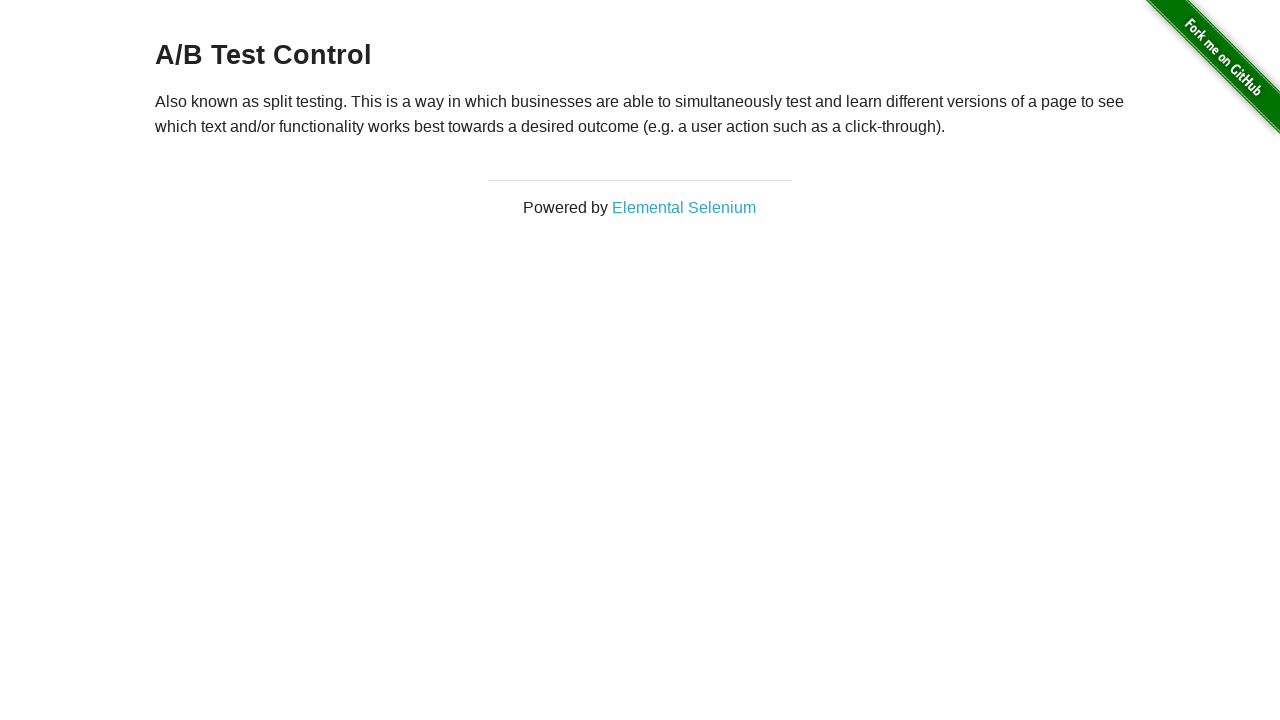

Navigated back to the main page
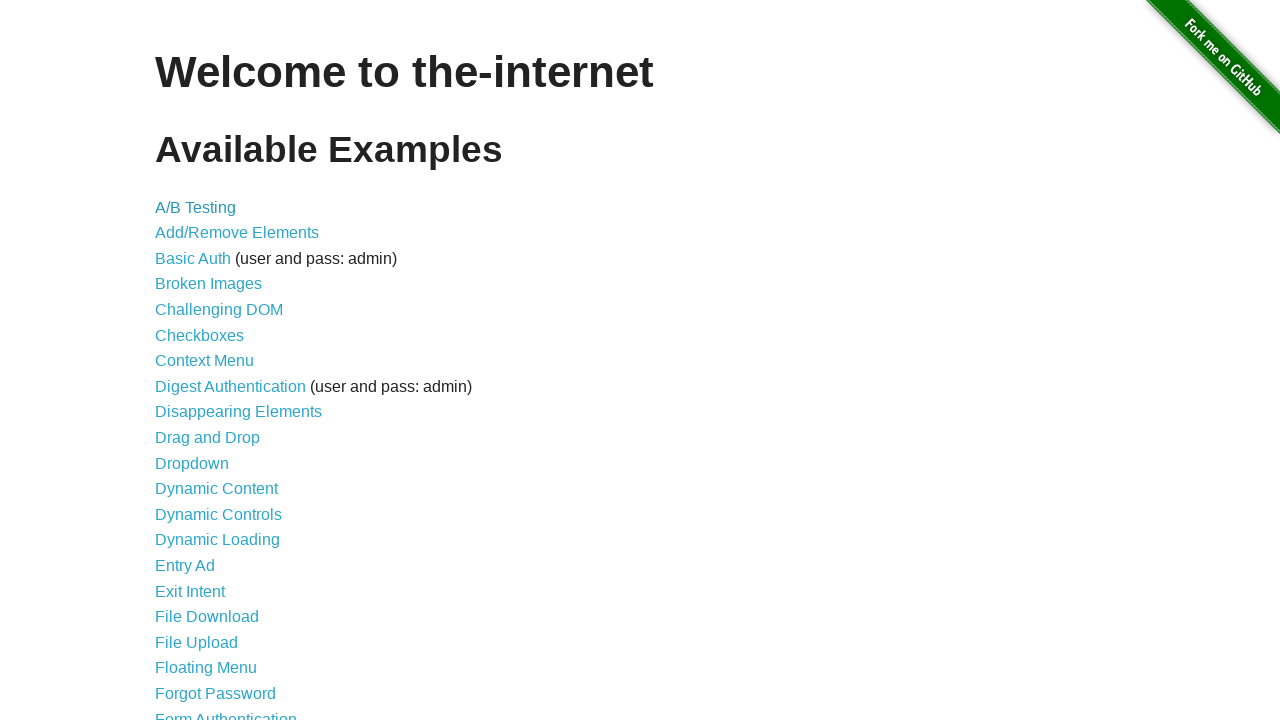

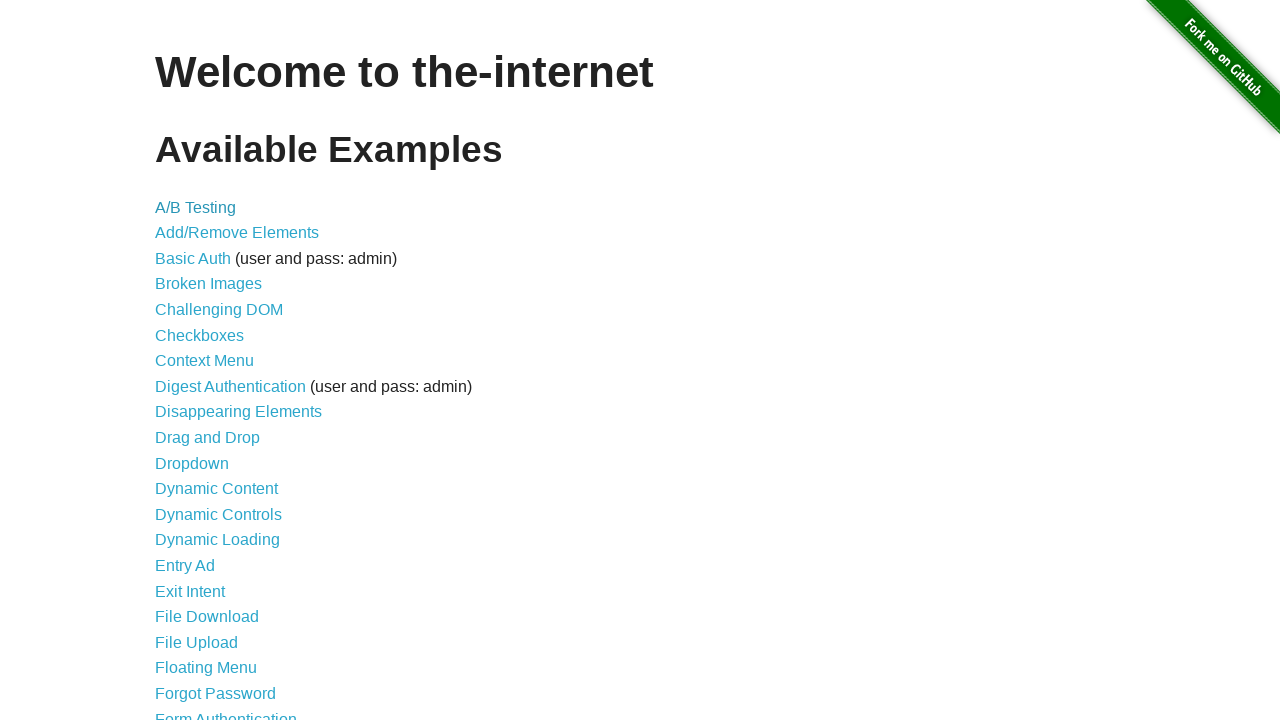